Tests Python.org search functionality by searching for "pycon" and verifying results are displayed

Starting URL: http://www.python.org

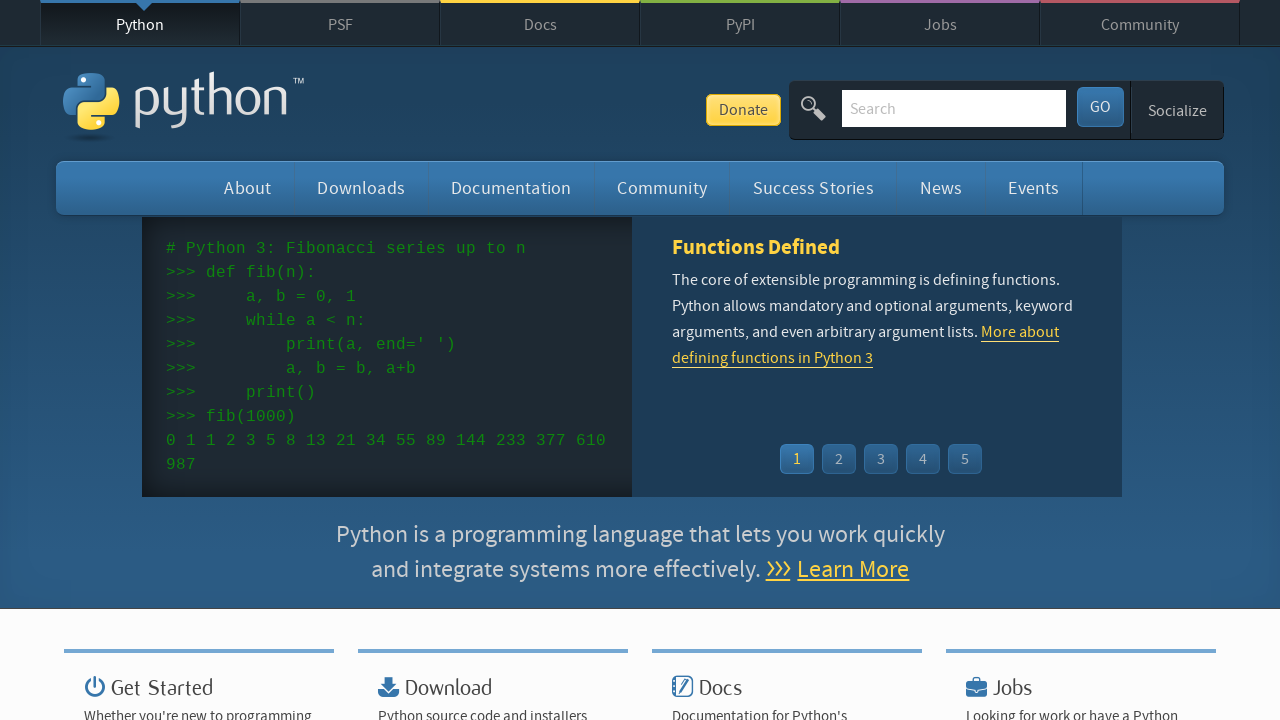

Filled search box with 'pycon' on input[name='q']
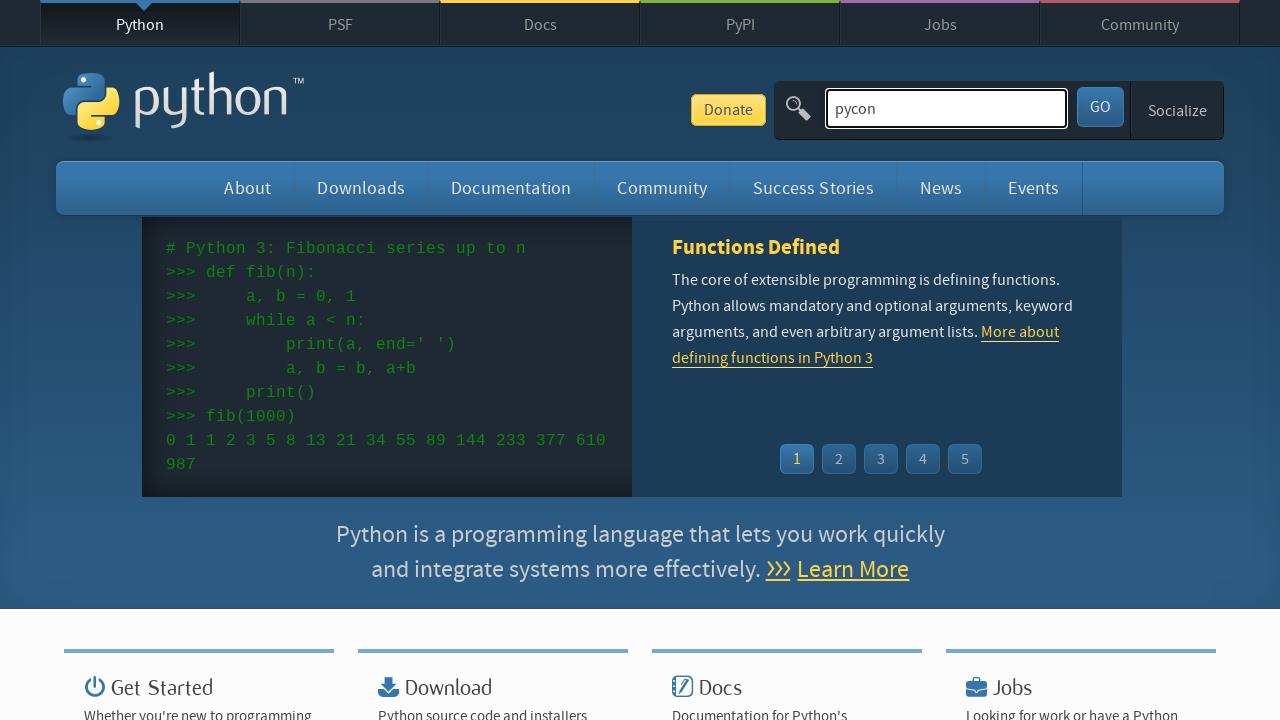

Pressed Enter to submit search query on input[name='q']
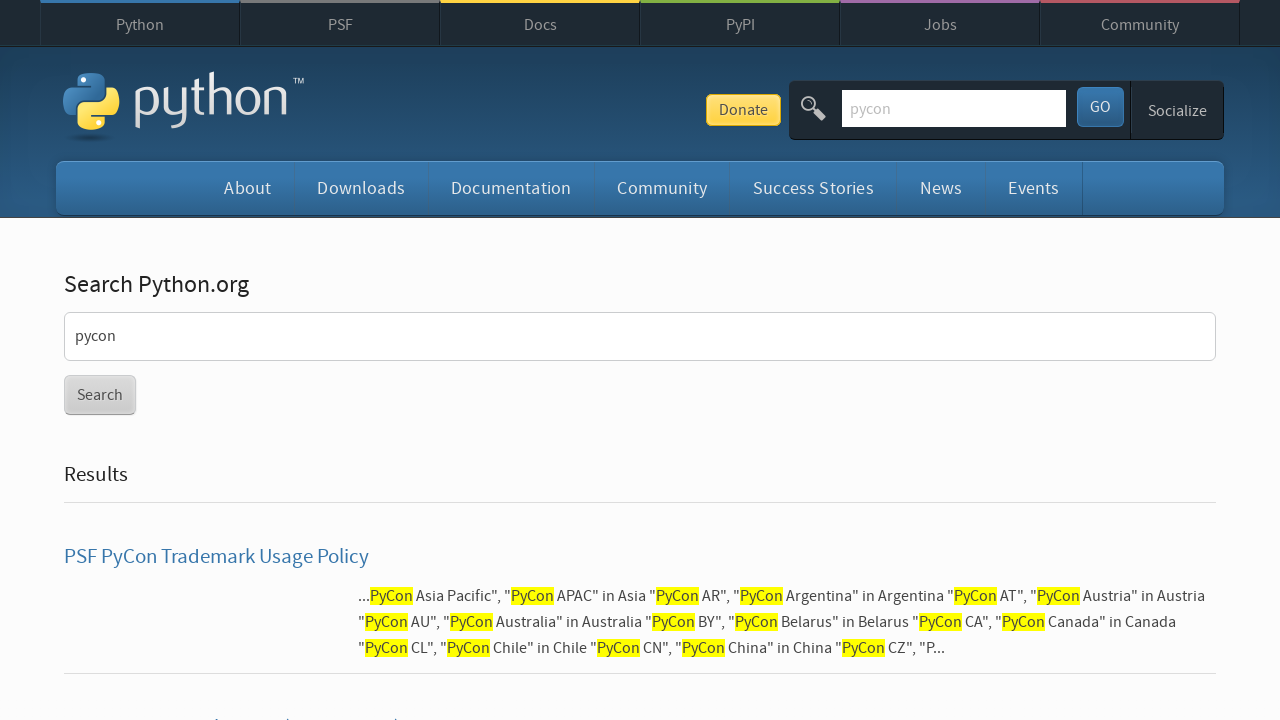

Search results page loaded and network idle
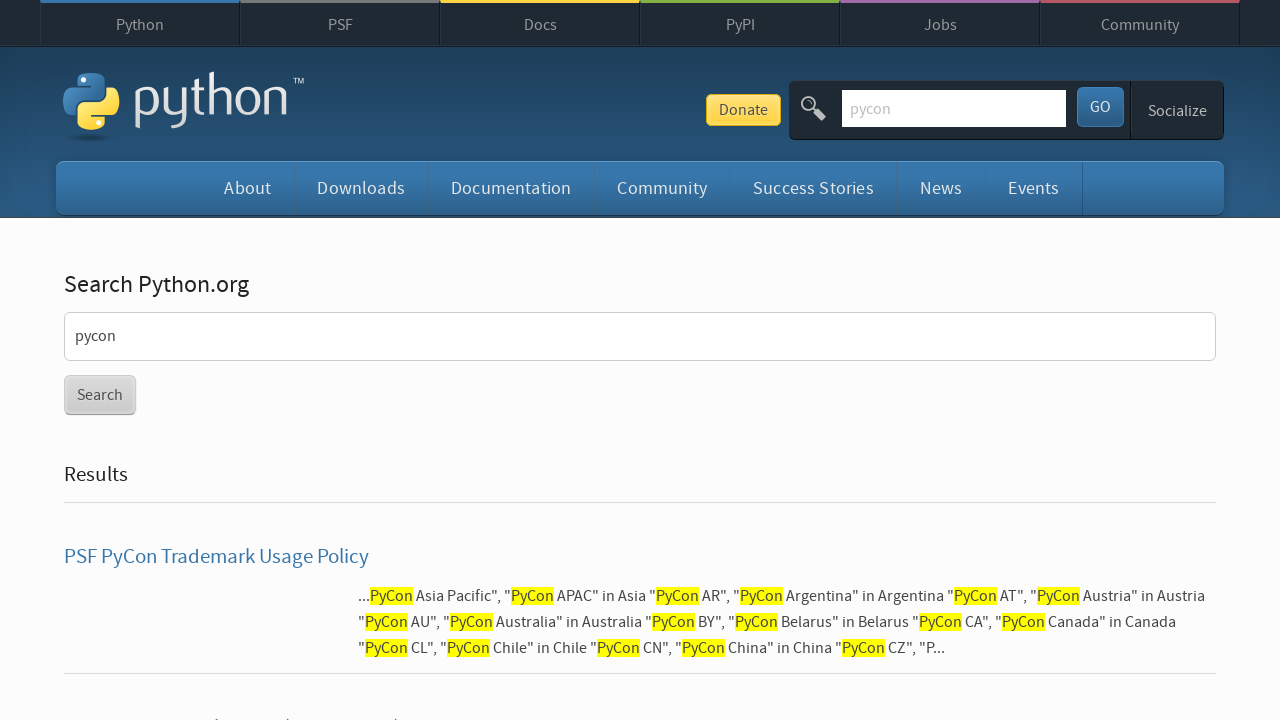

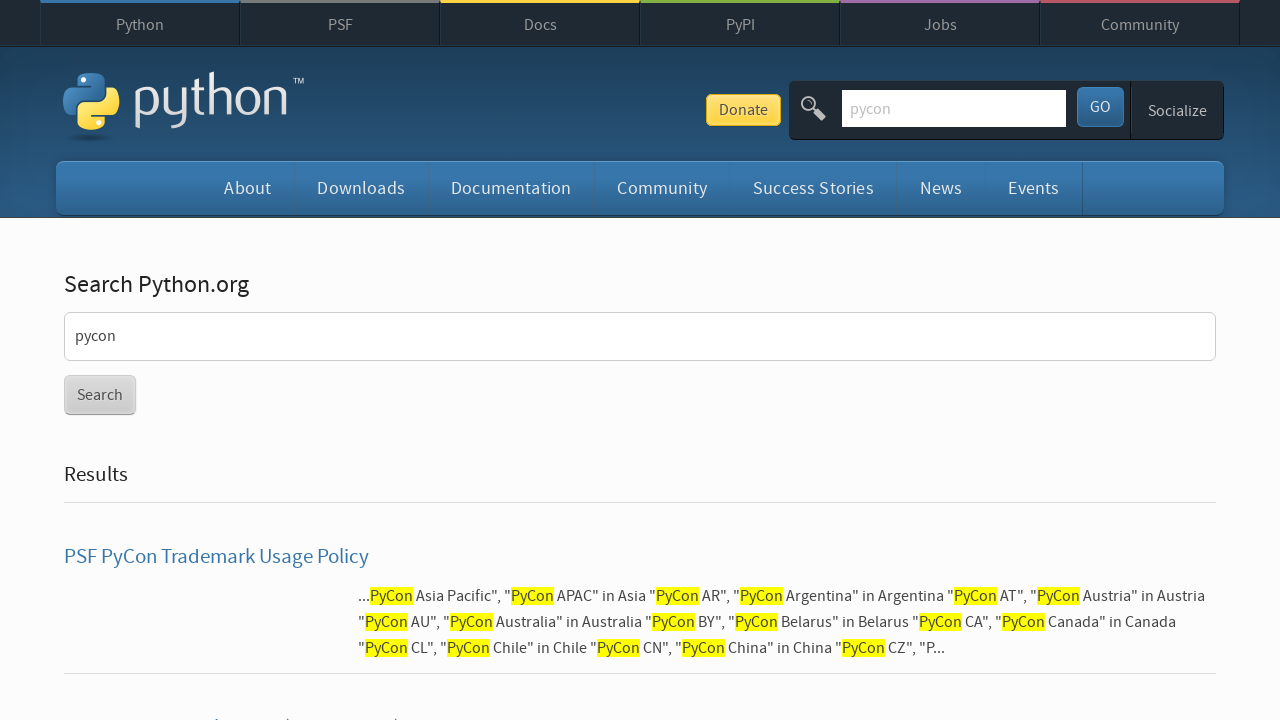